Tests handling of a delayed alert by clicking a button and waiting for the alert to appear before accepting it

Starting URL: https://seleniumui.moderntester.pl/alerts.php

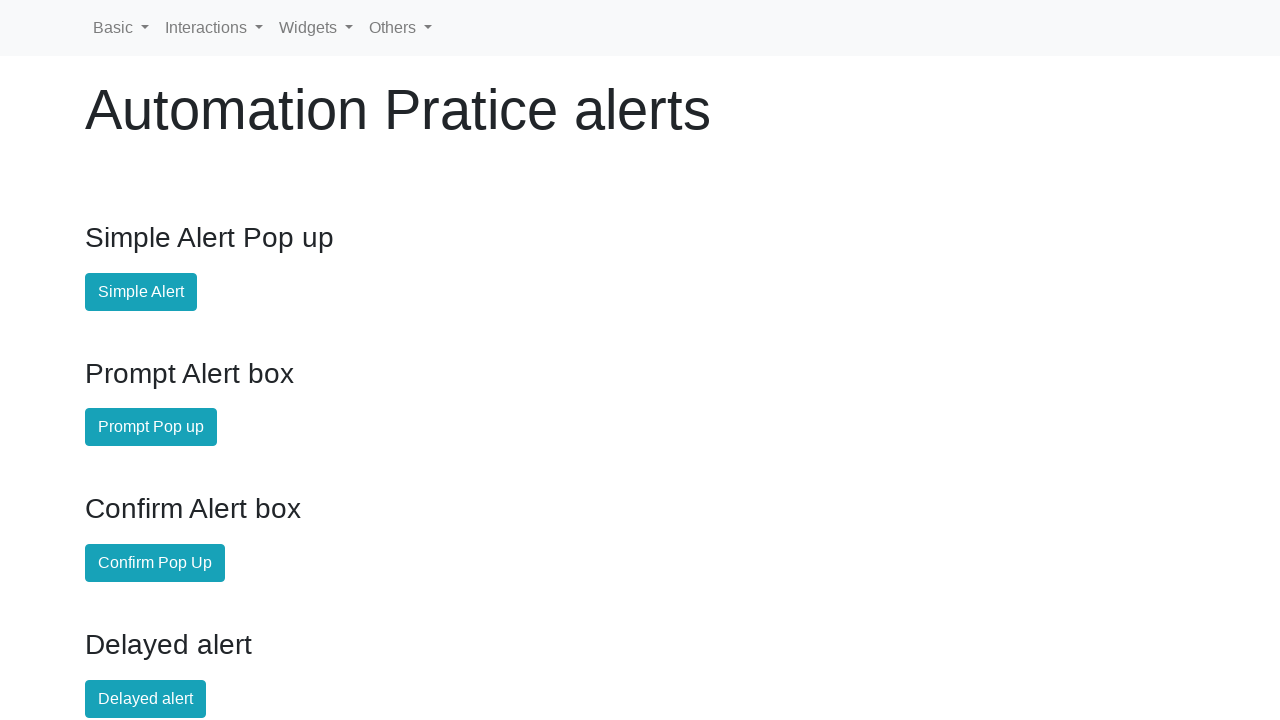

Clicked the delayed alert button at (146, 699) on #delayed-alert
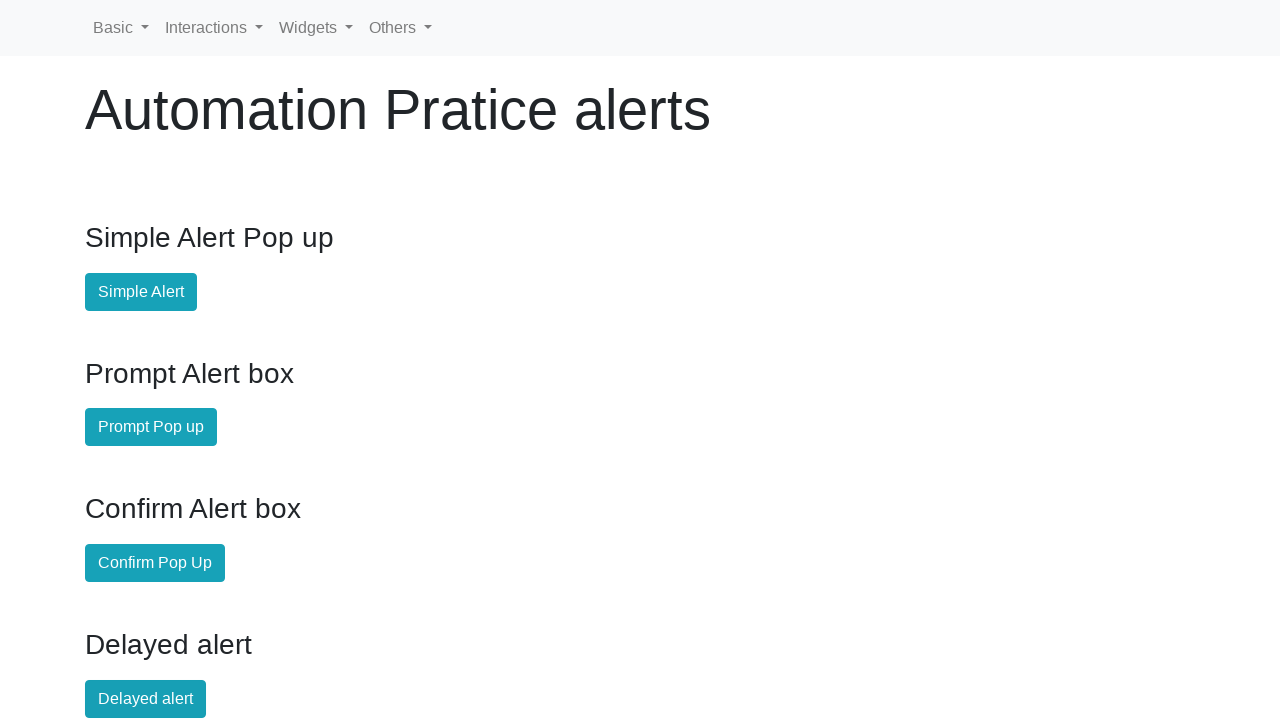

Set up dialog handler to accept alerts
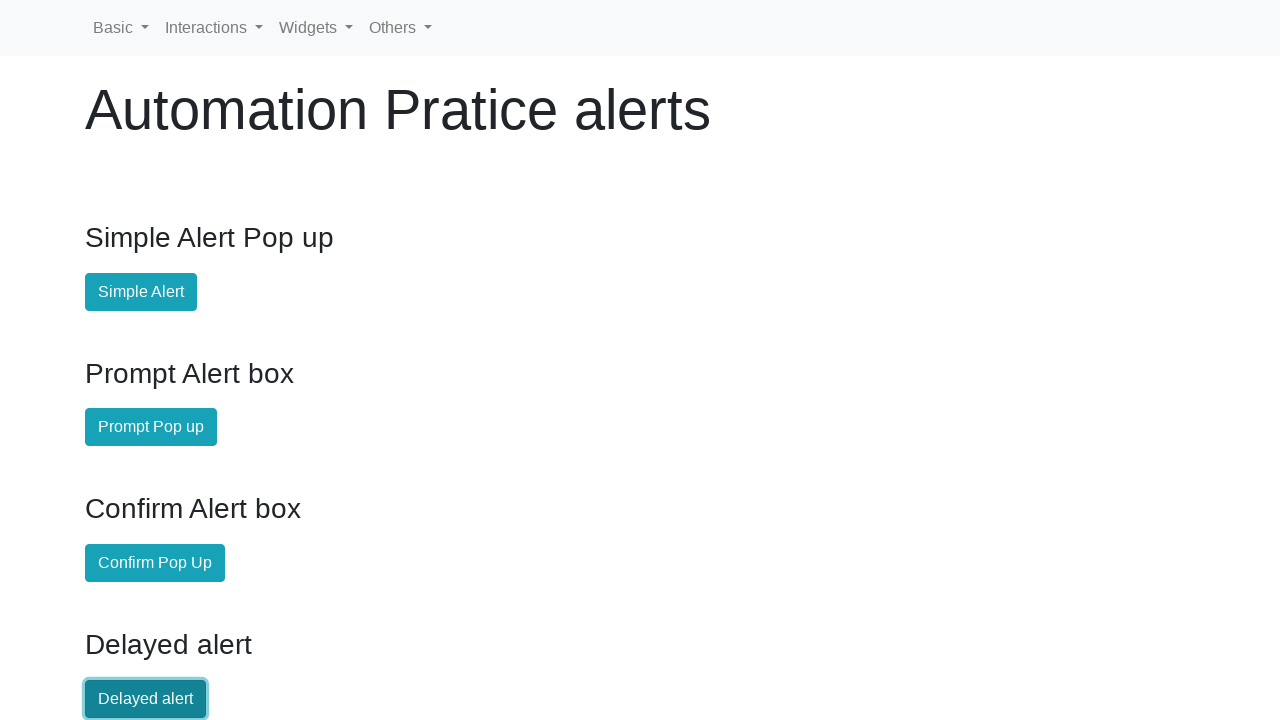

Waited 5 seconds for the alert to appear and be accepted
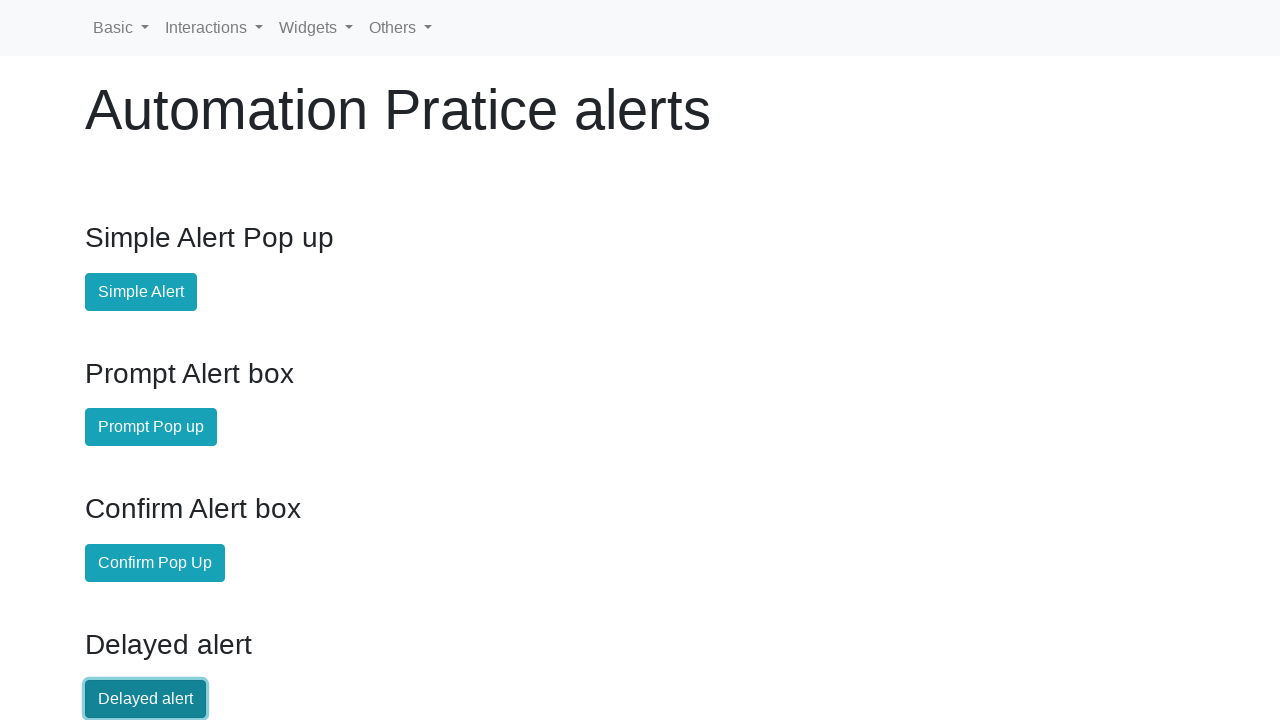

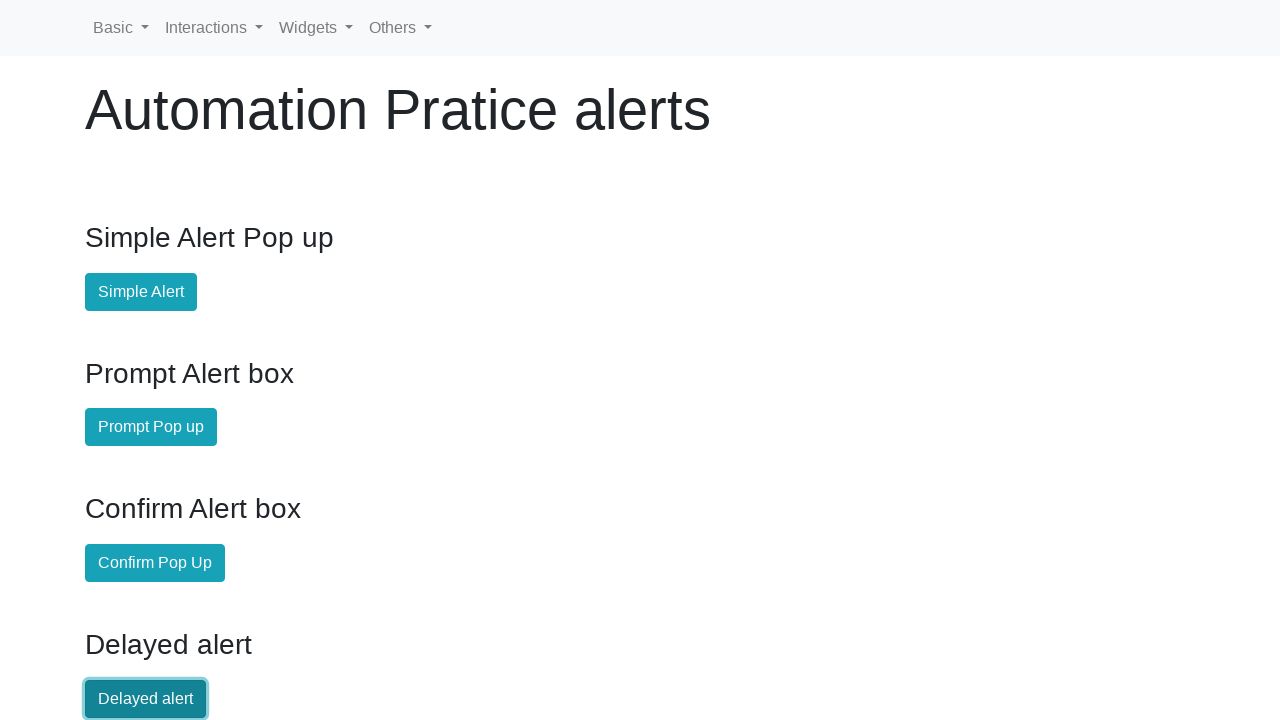